Tests JavaScript alert prompt functionality by navigating to alerts page, triggering a prompt alert, entering text, and verifying the result is displayed correctly

Starting URL: https://the-internet.herokuapp.com/

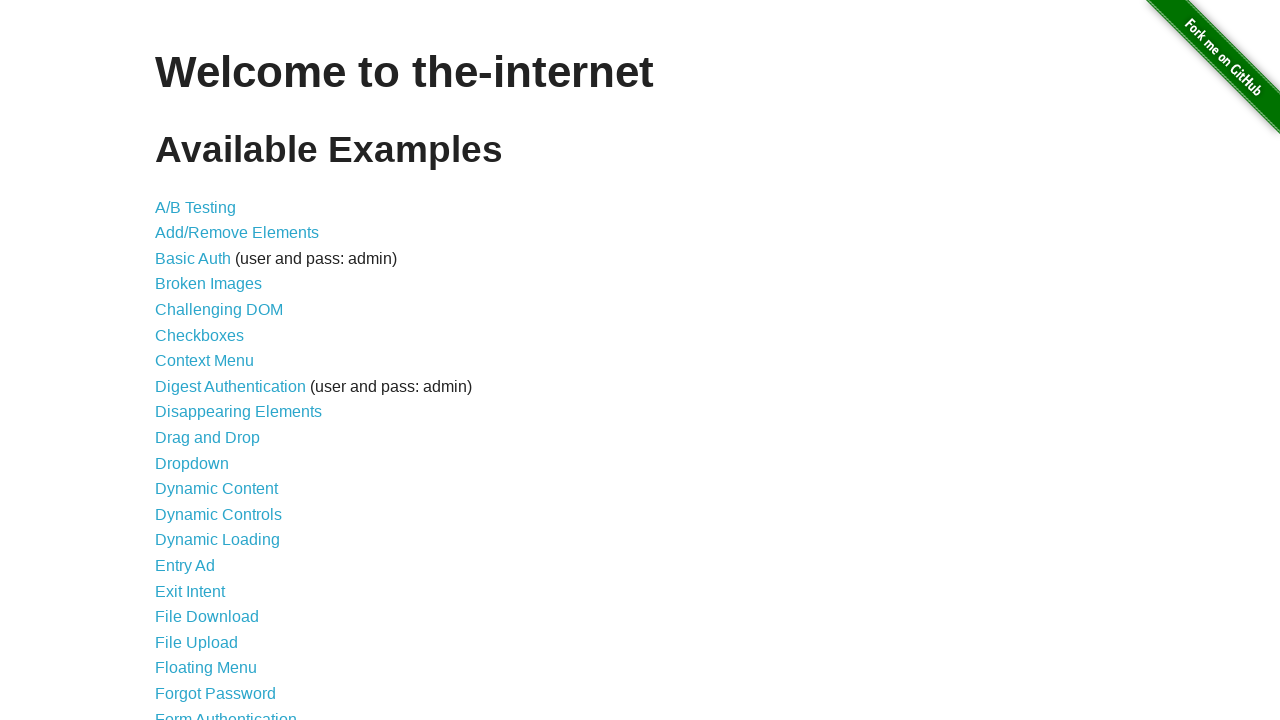

Clicked on JavaScript Alerts link at (214, 361) on xpath=//a[@href='/javascript_alerts']
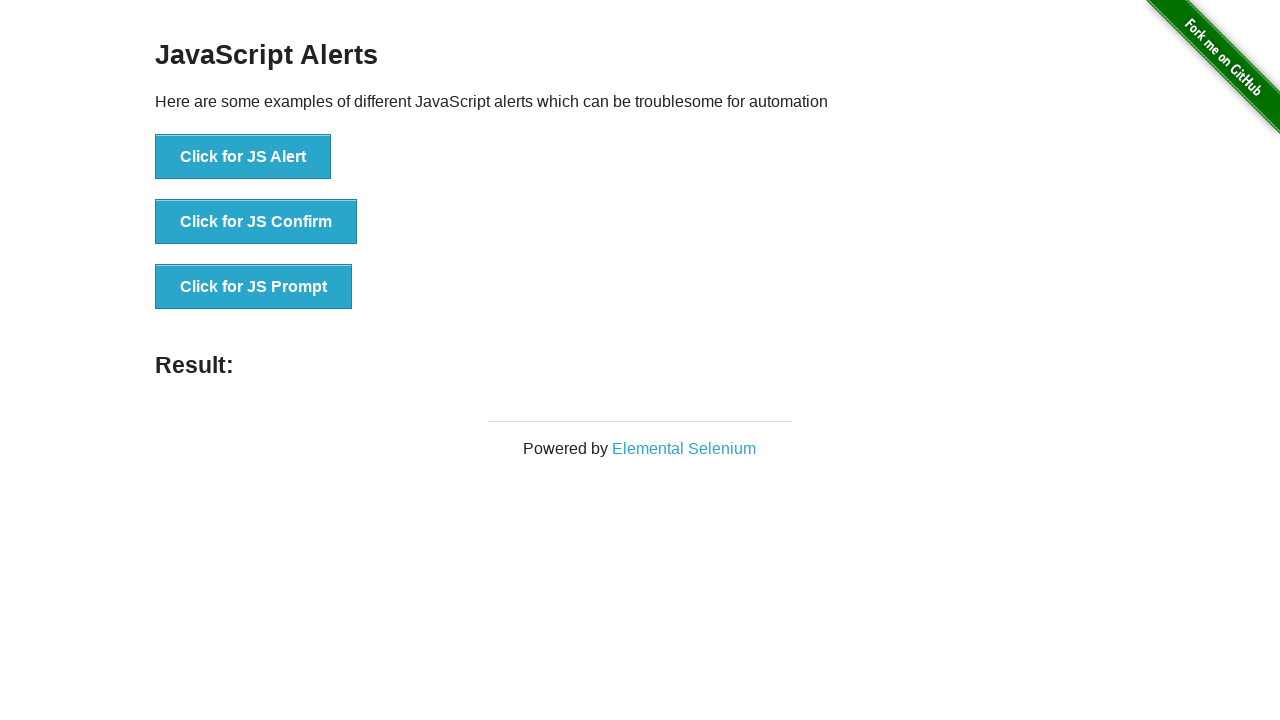

Clicked button to trigger JS Prompt at (254, 287) on xpath=//button[contains(text(),'Click for JS Prompt')]
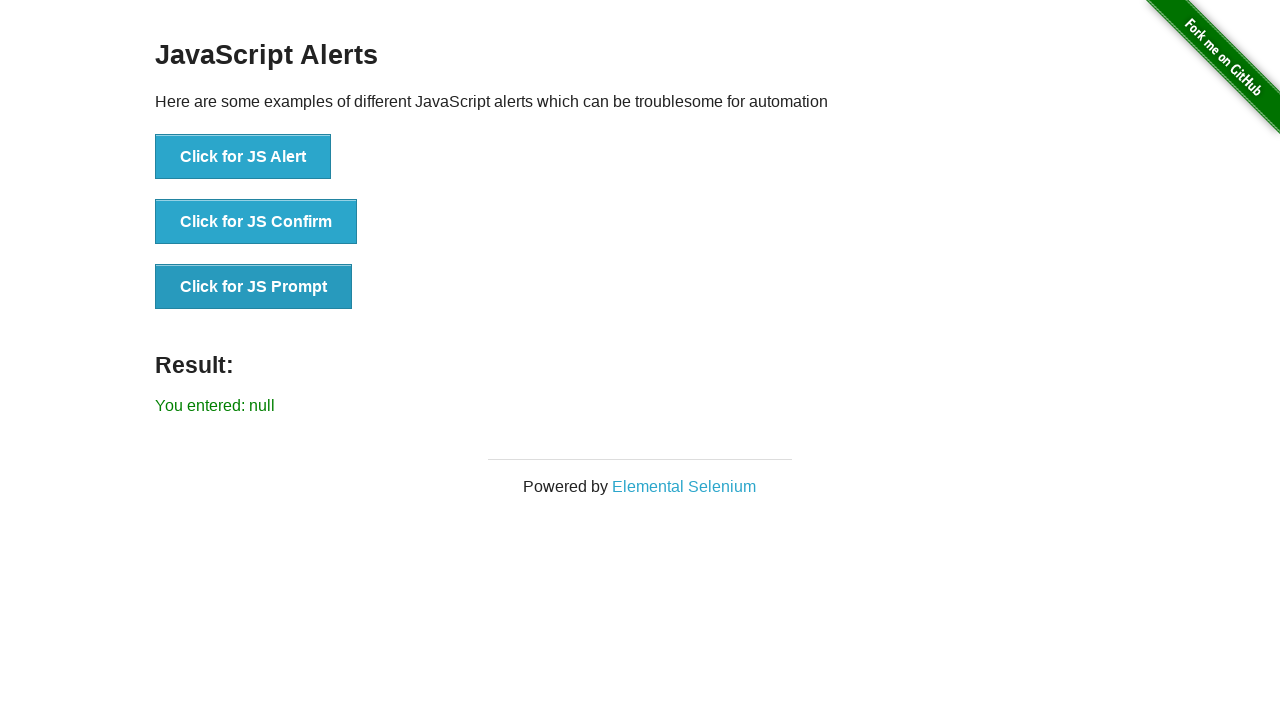

Set up dialog handler to accept prompt with 'Ex-Test'
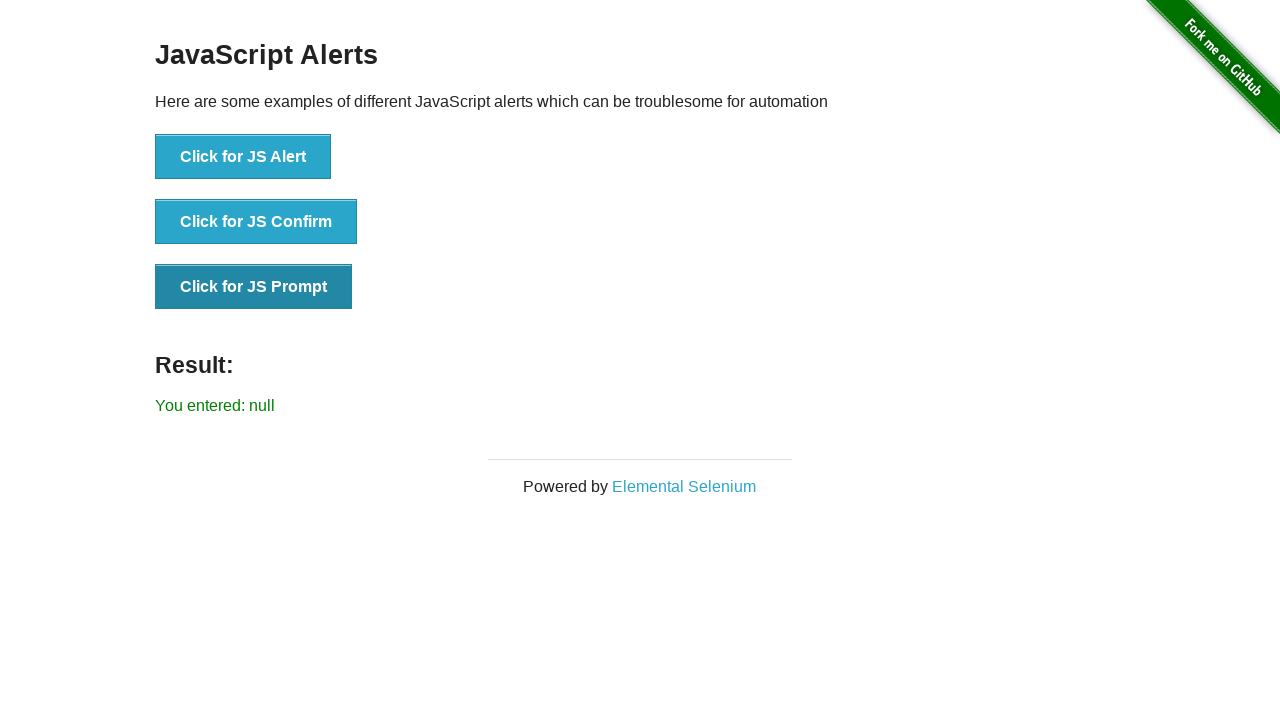

Clicked button to trigger JS Prompt and handled dialog with text input at (254, 287) on xpath=//button[contains(text(),'Click for JS Prompt')]
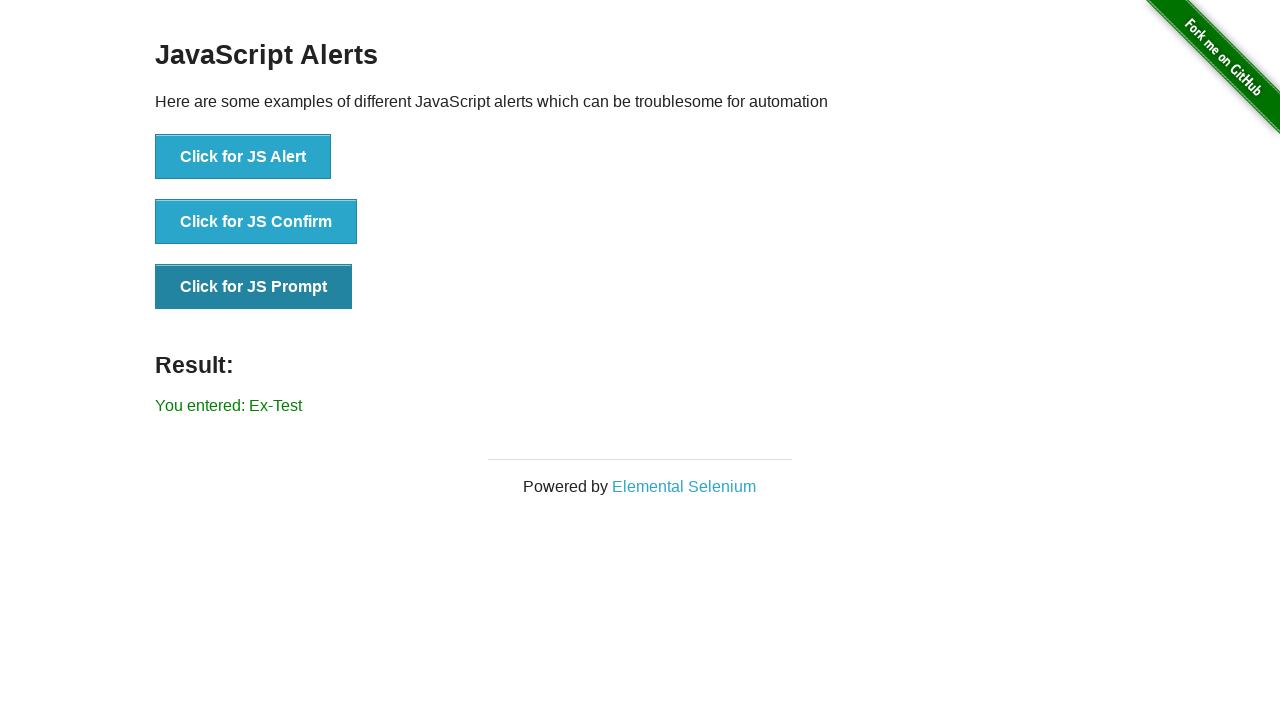

Retrieved result text from result element
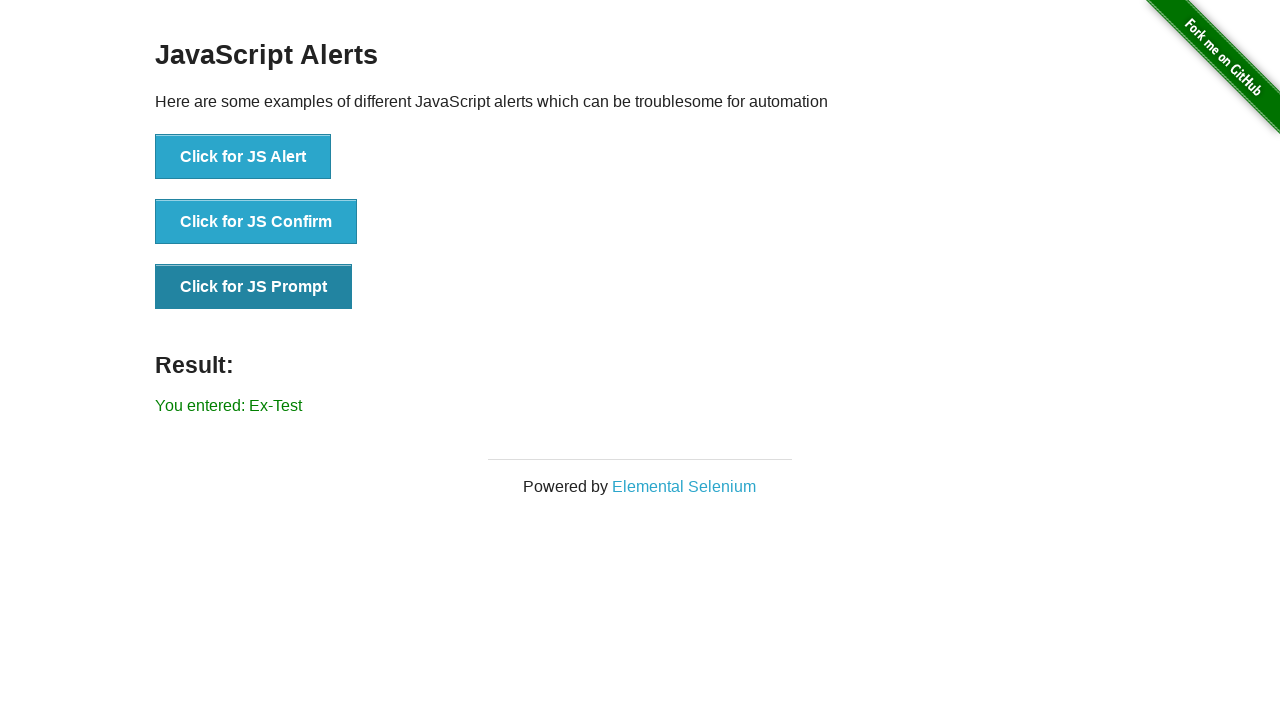

Verified that result text contains 'Ex-Test'
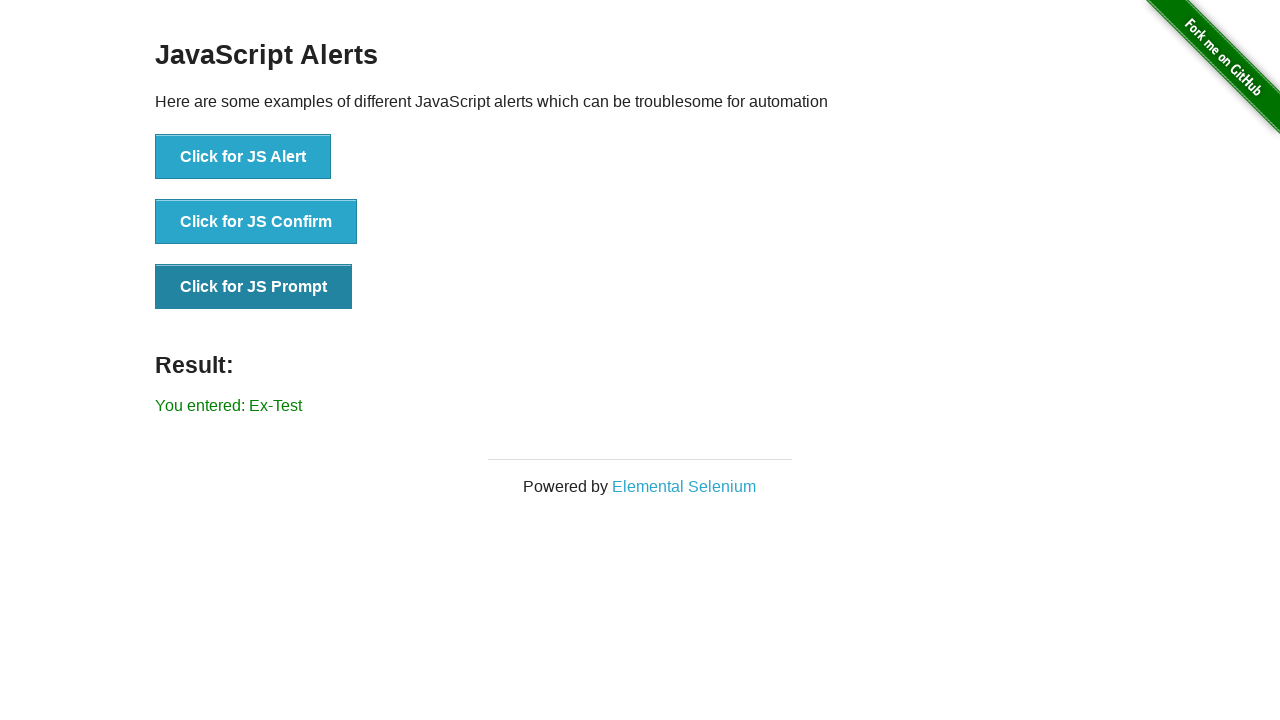

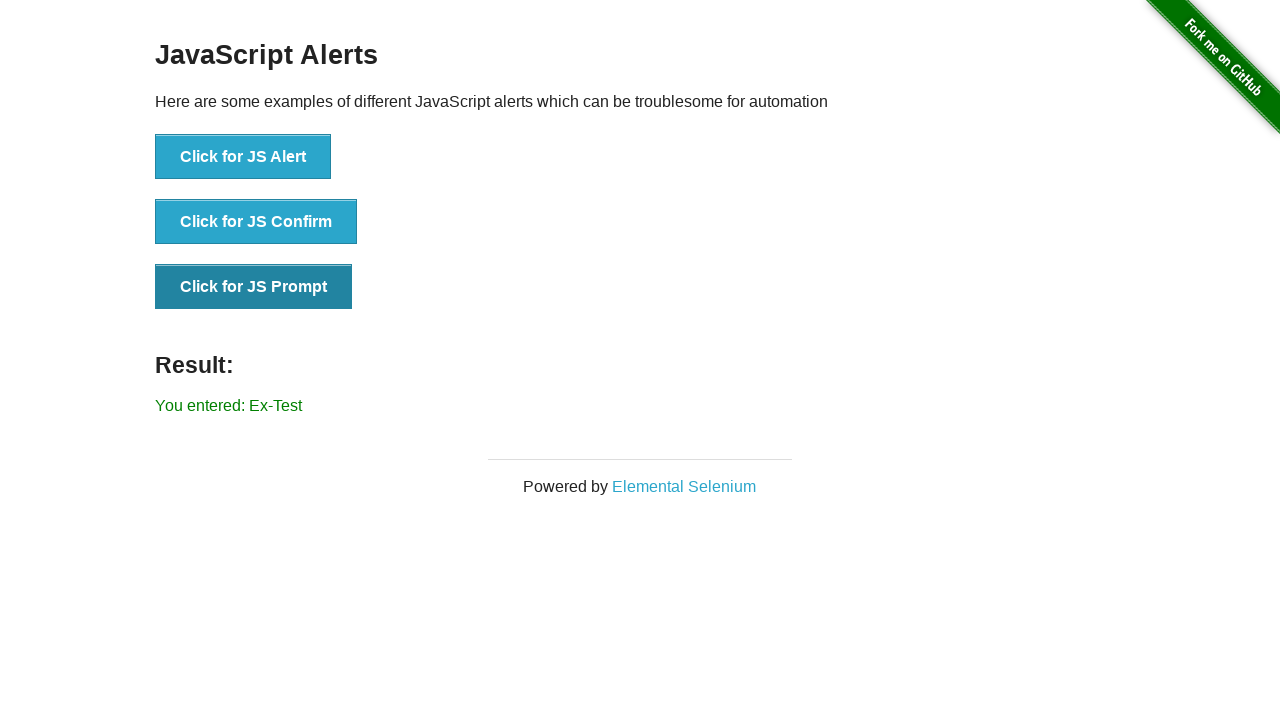